Tests drag and drop functionality on the jQuery UI droppable demo page by dragging an element and dropping it onto a target area

Starting URL: https://jqueryui.com/droppable/

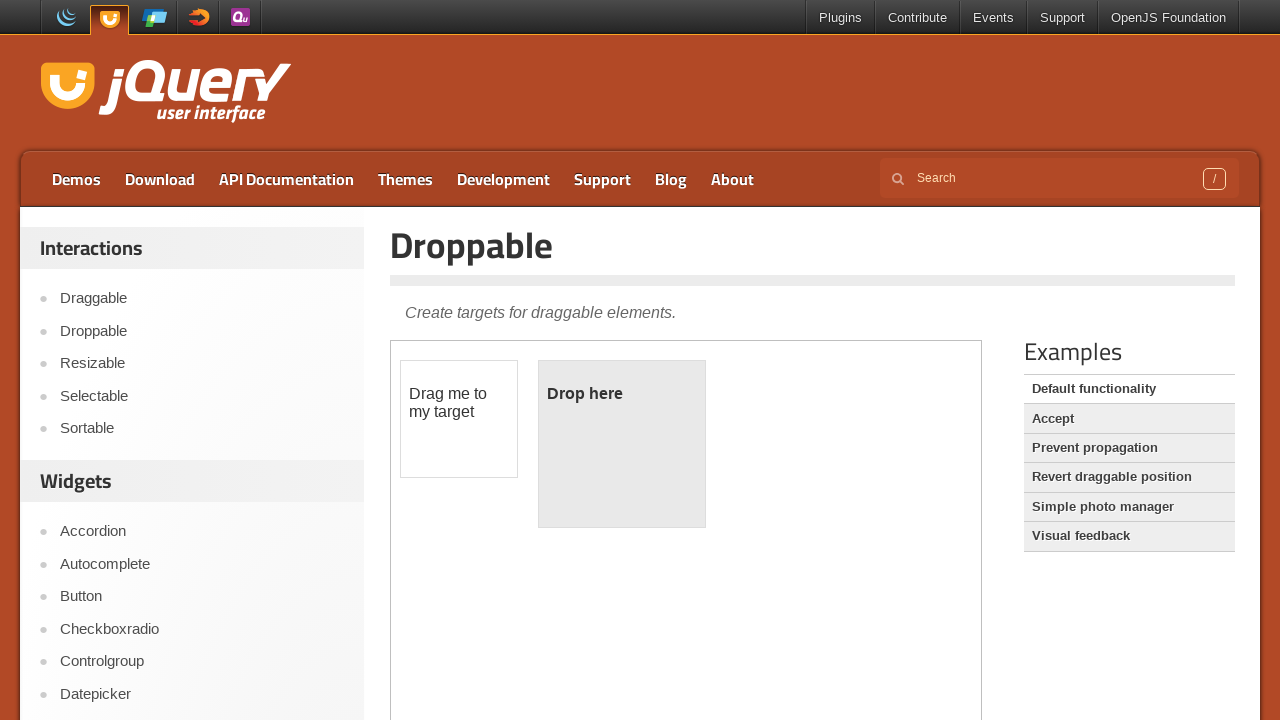

Located the demo iframe on the jQuery UI droppable demo page
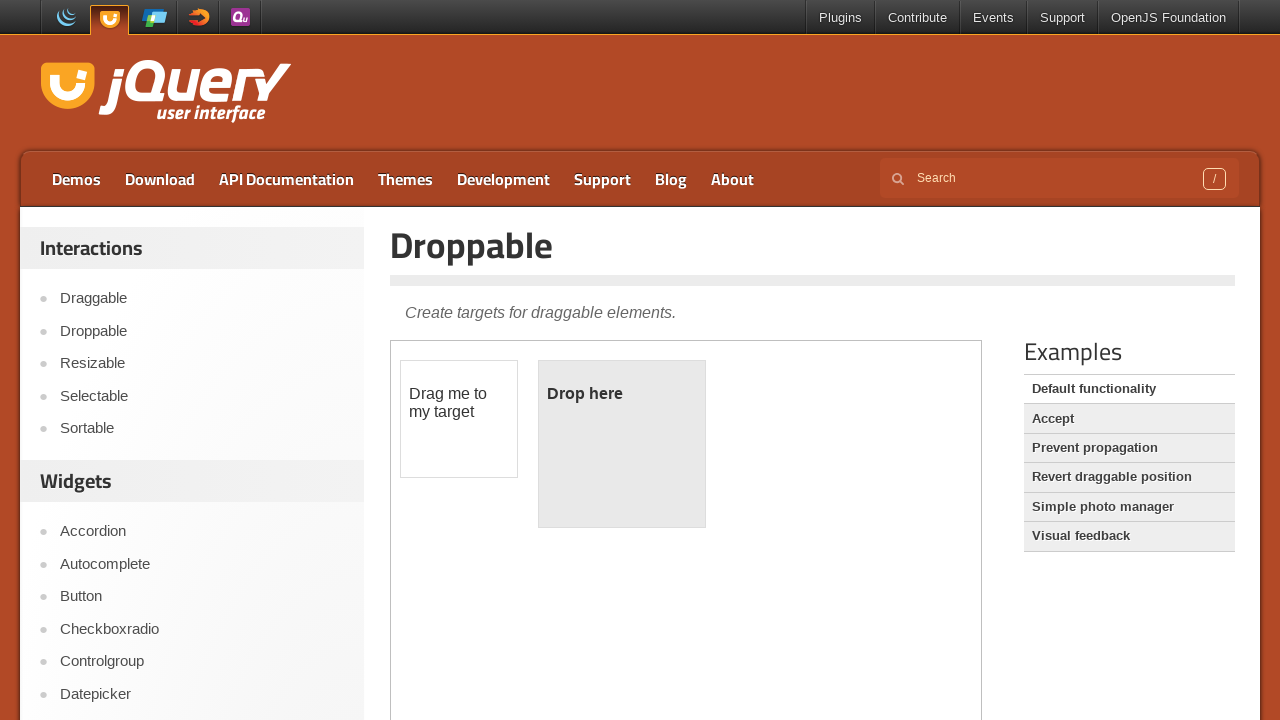

Located the draggable element with ID 'draggable'
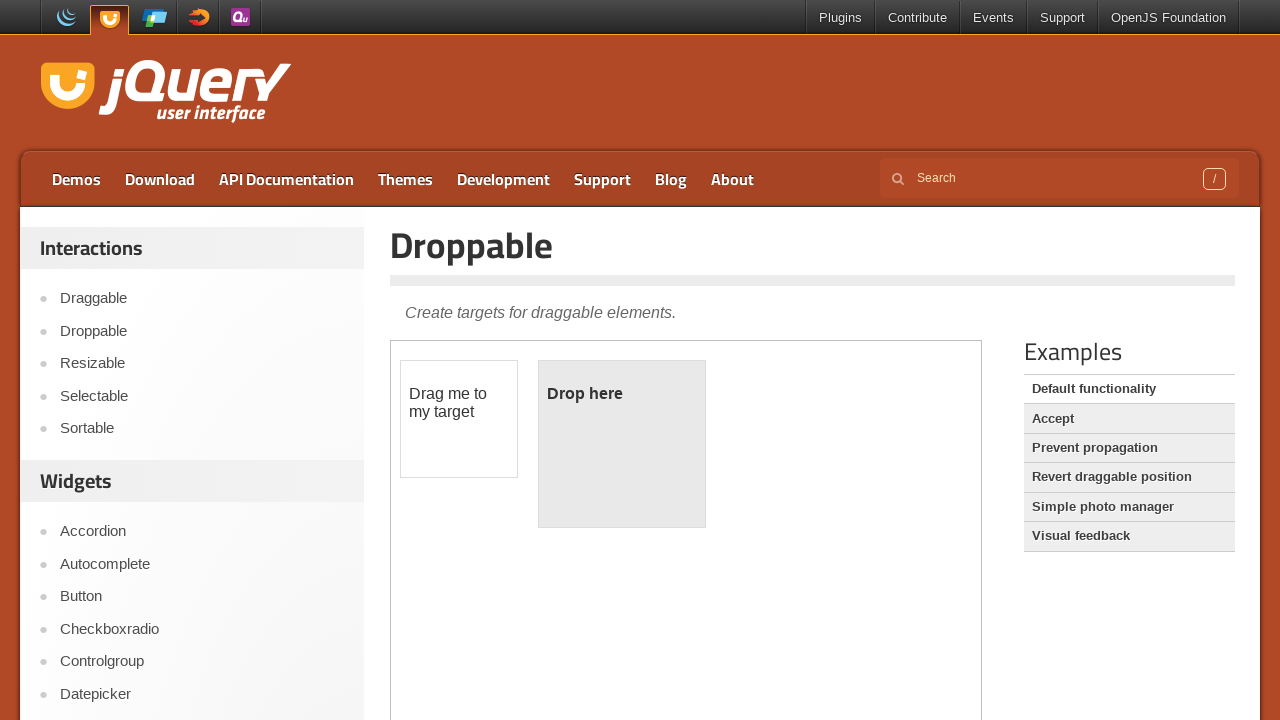

Located the droppable target area with ID 'droppable'
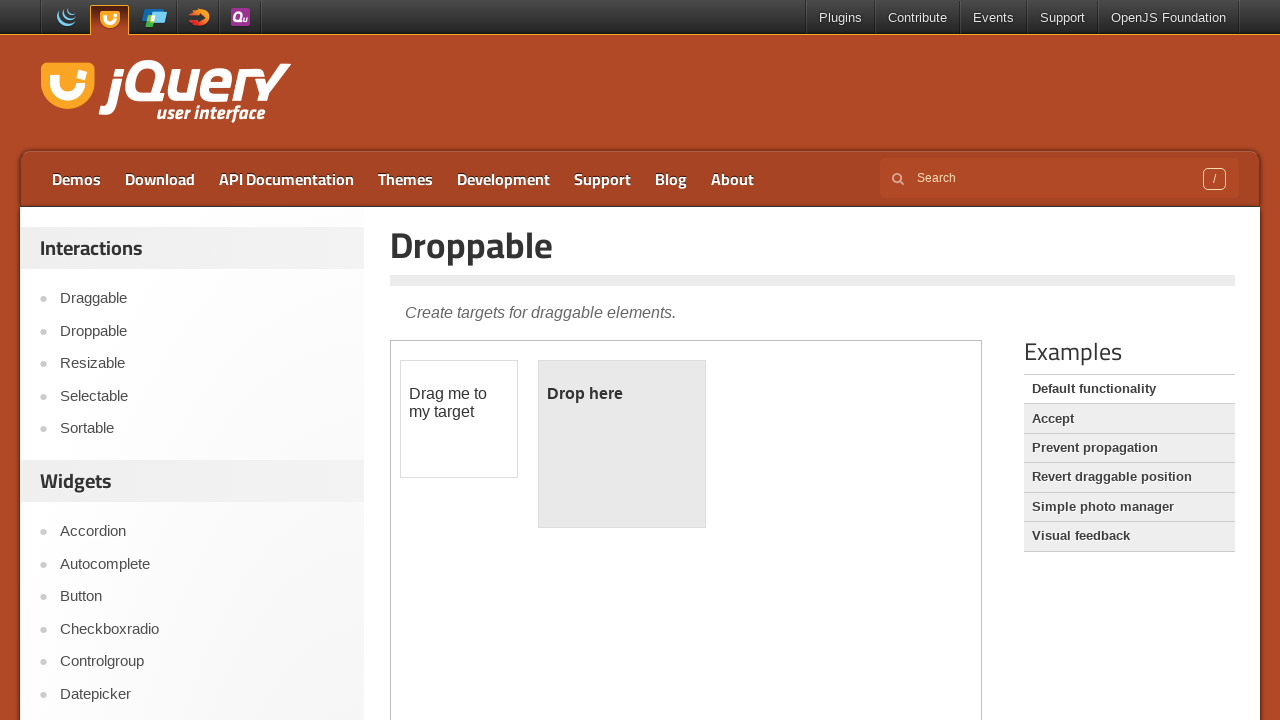

Dragged the draggable element onto the droppable target area at (622, 444)
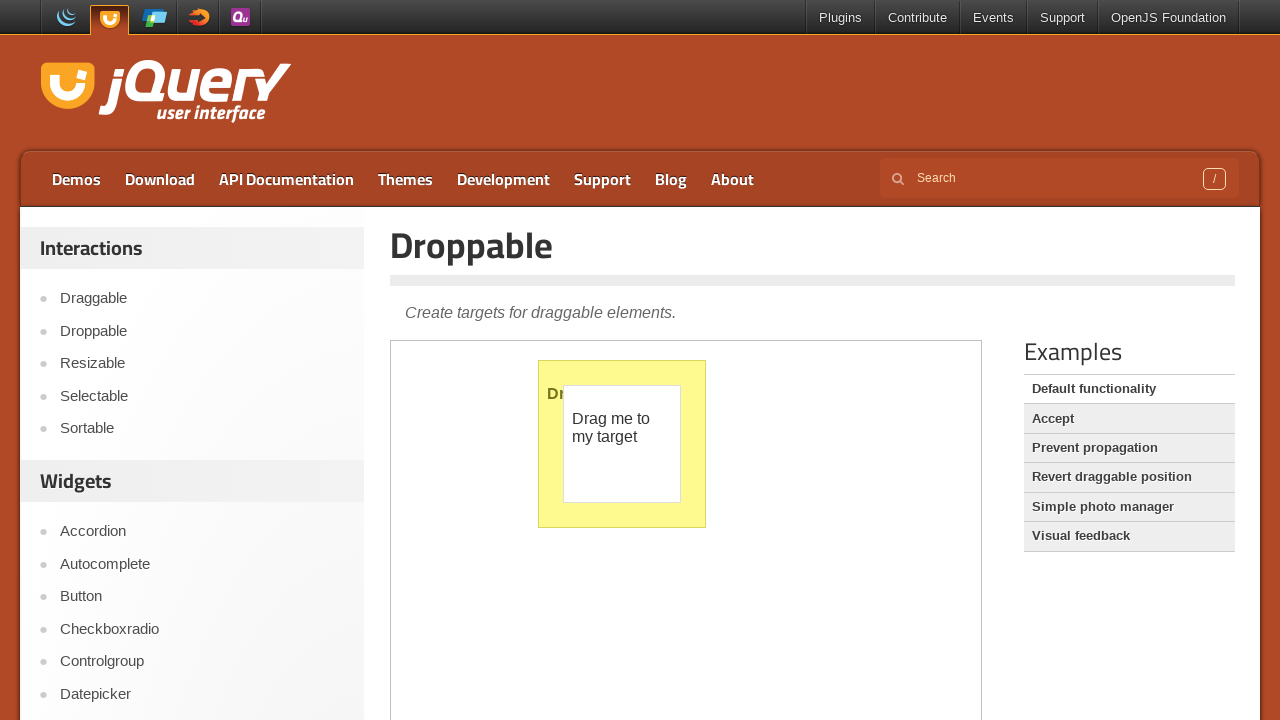

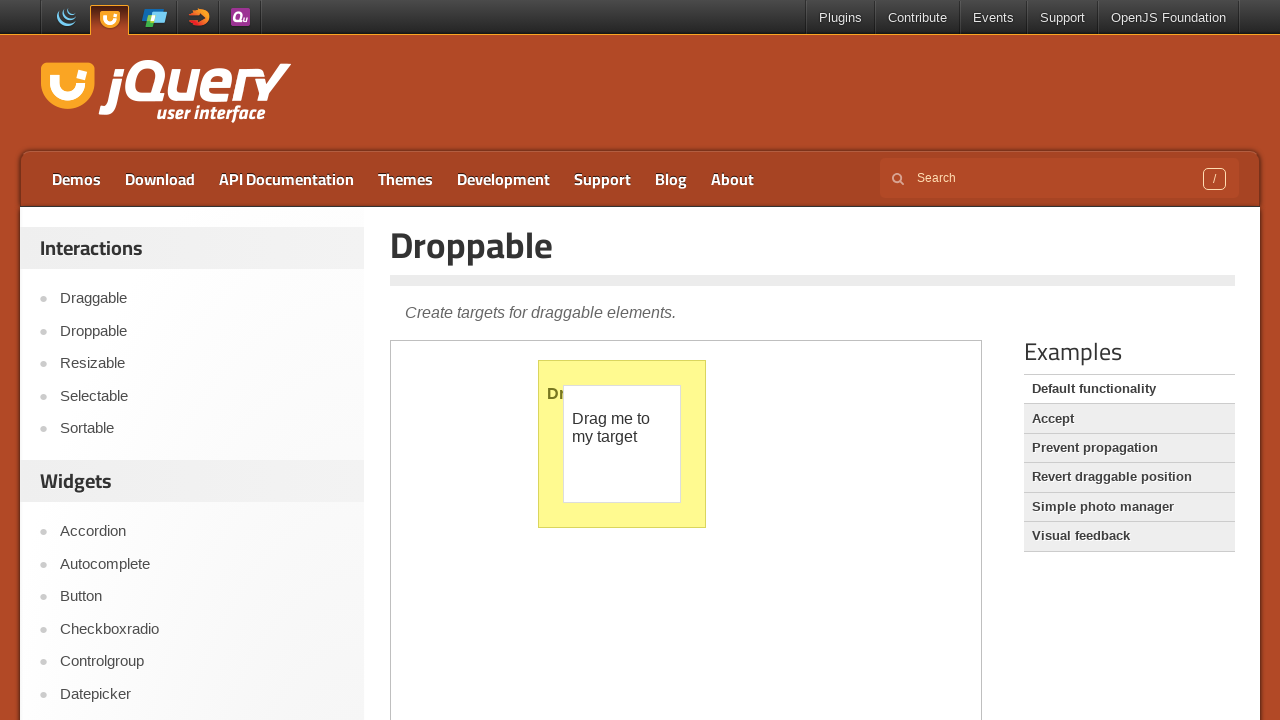